Tests a registration form by filling in personal information fields including name, gender, language preference, email, and password, then submitting the form

Starting URL: https://www.hyrtutorials.com/p/basic-controls.html

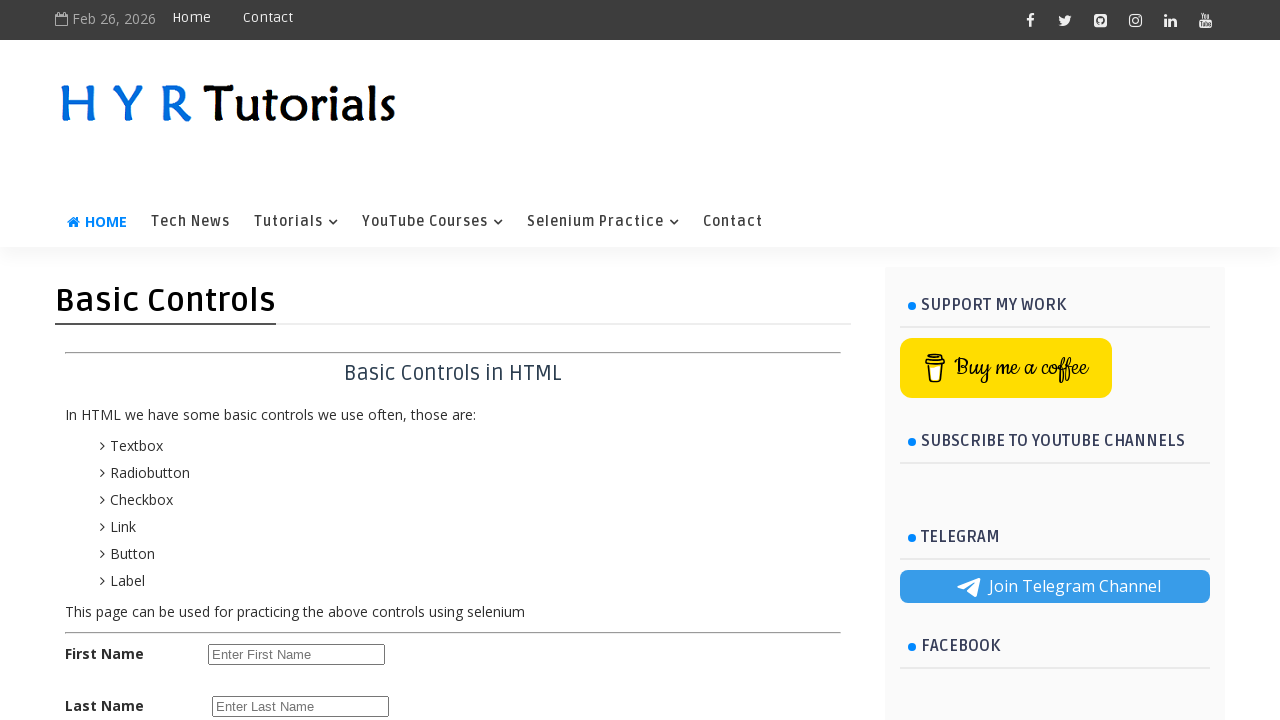

Filled first name field with 'Tirath' on input[id='firstName']
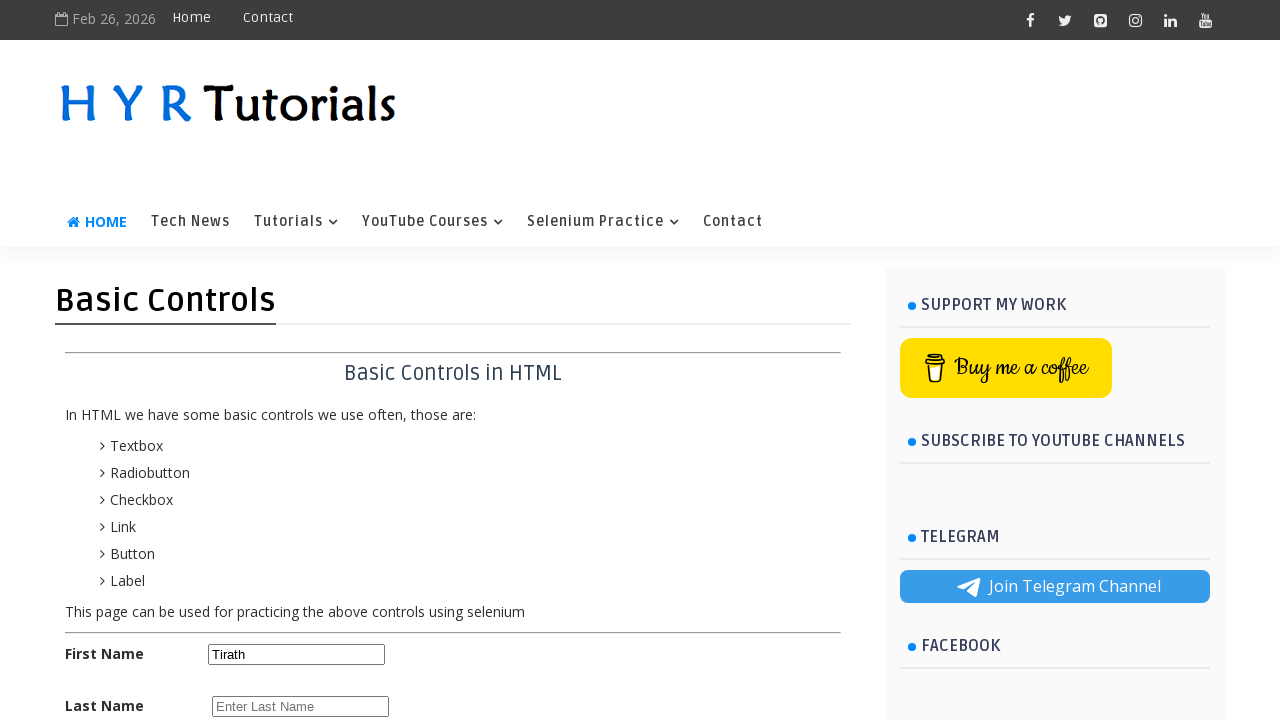

Filled last name field with 'Singh' on input[id='lastName']
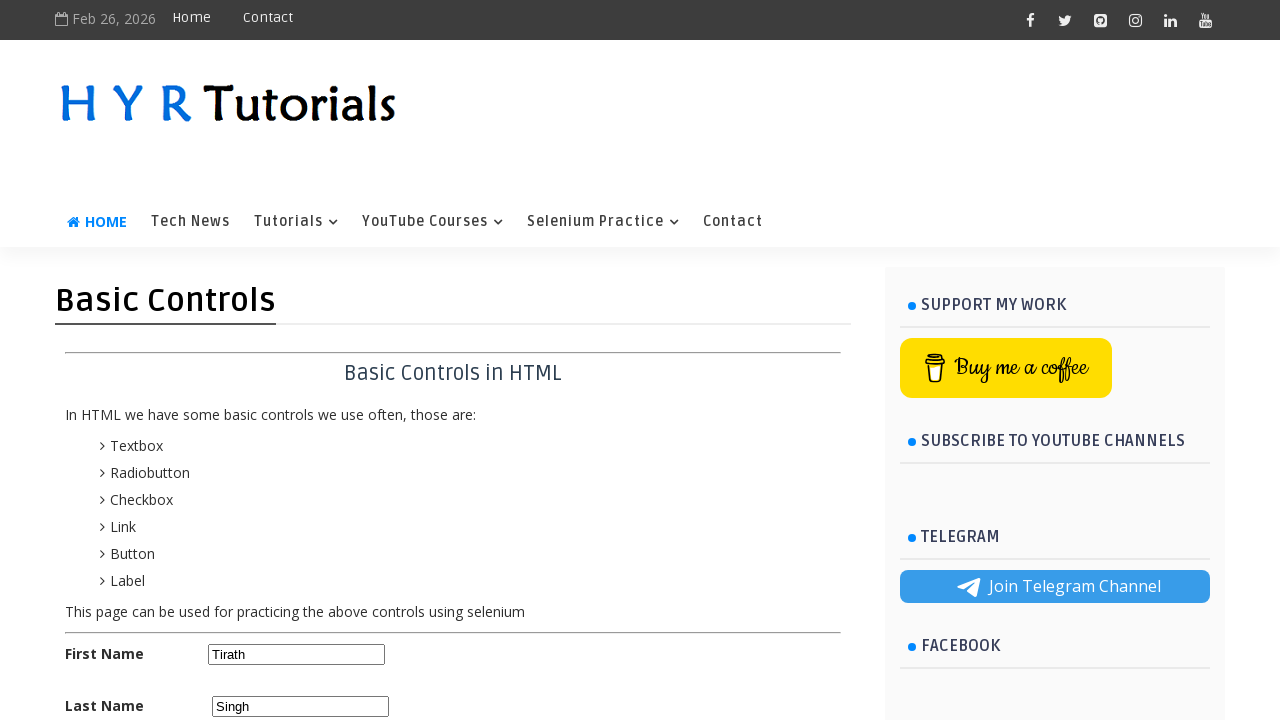

Selected male gender radio button at (216, 360) on input[id='malerb']
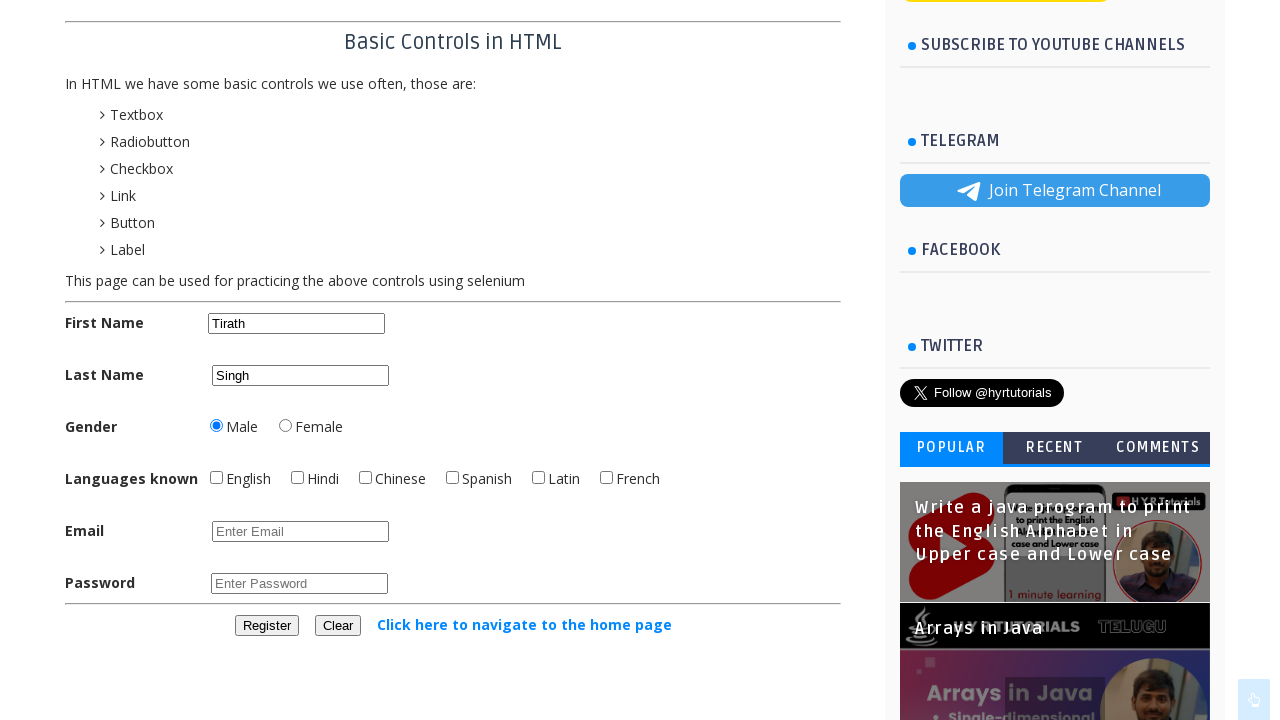

Selected English language checkbox at (216, 478) on input[id='englishchbx']
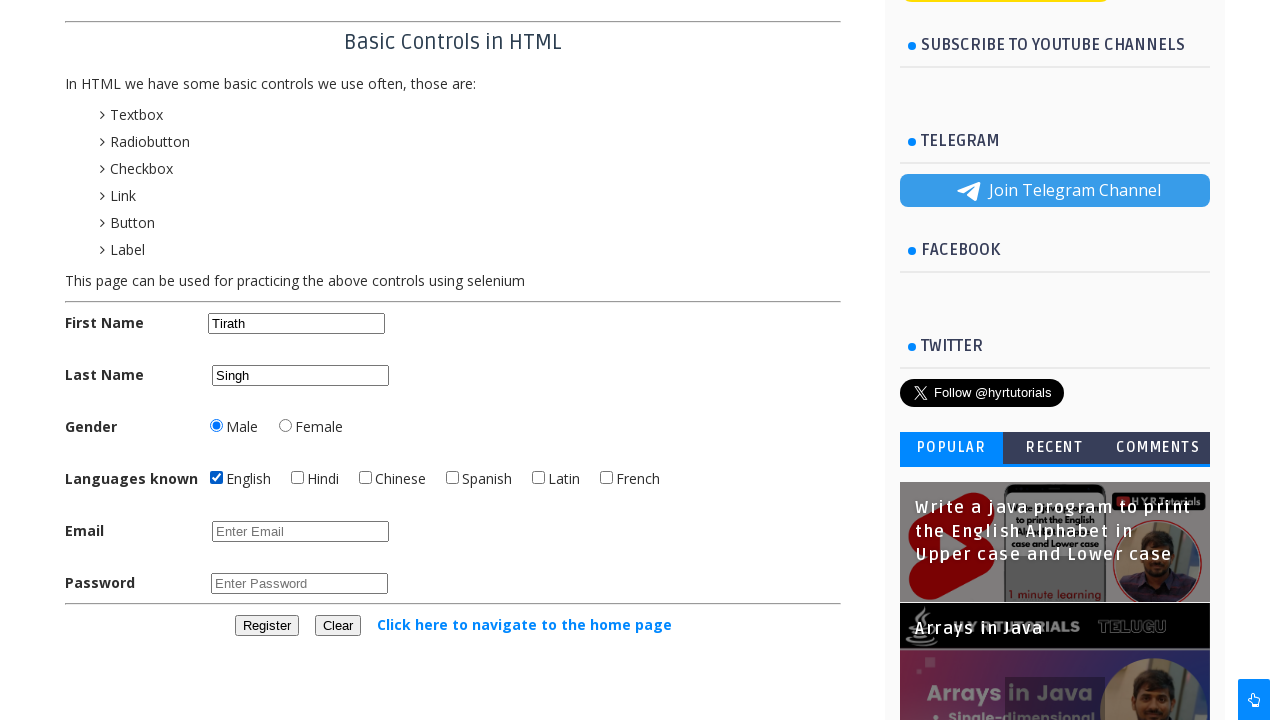

Filled email field with 'testuser456@example.com' on input[id='email']
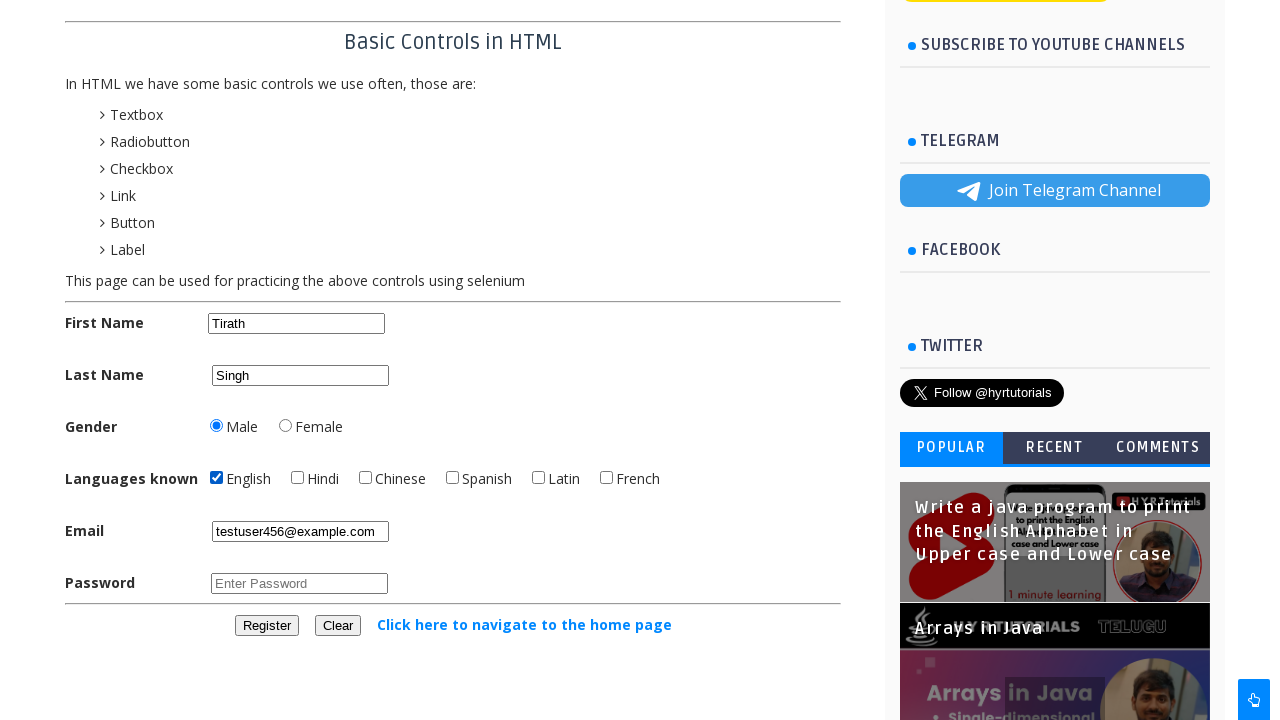

Filled password field with 'TestPass789' on input[id='password']
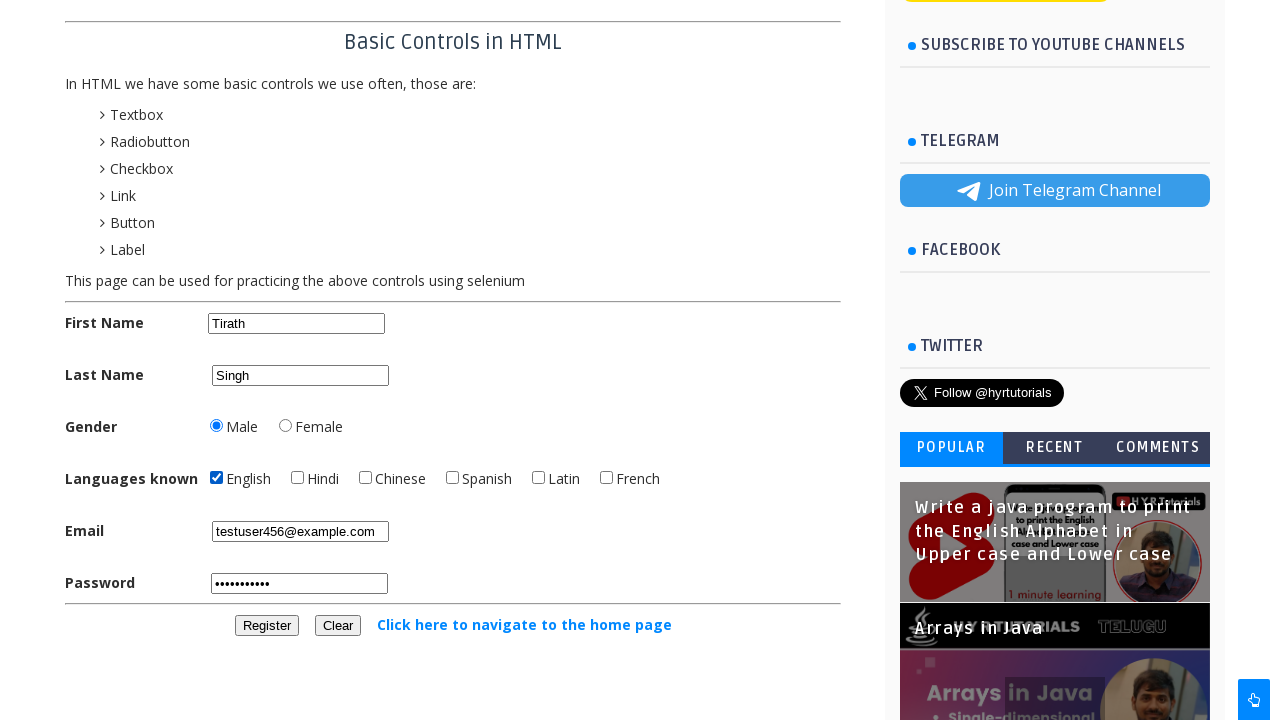

Clicked register button to submit form at (266, 626) on button[id='registerbtn']
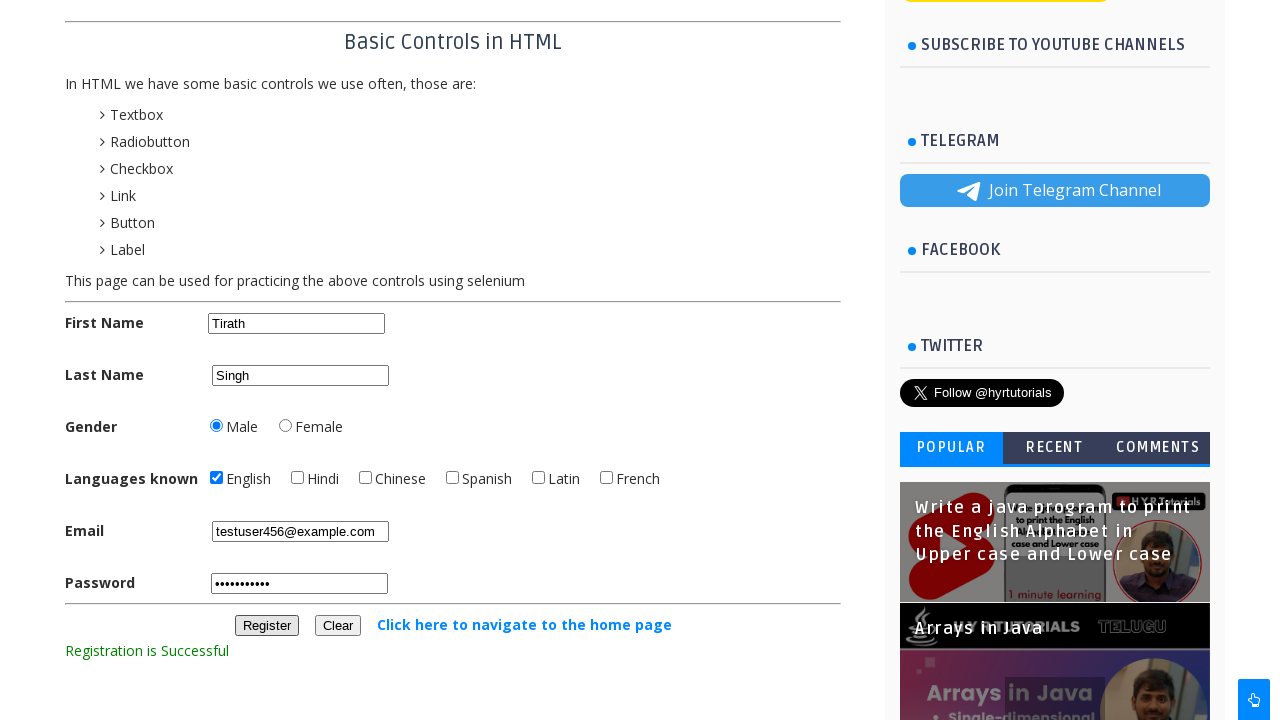

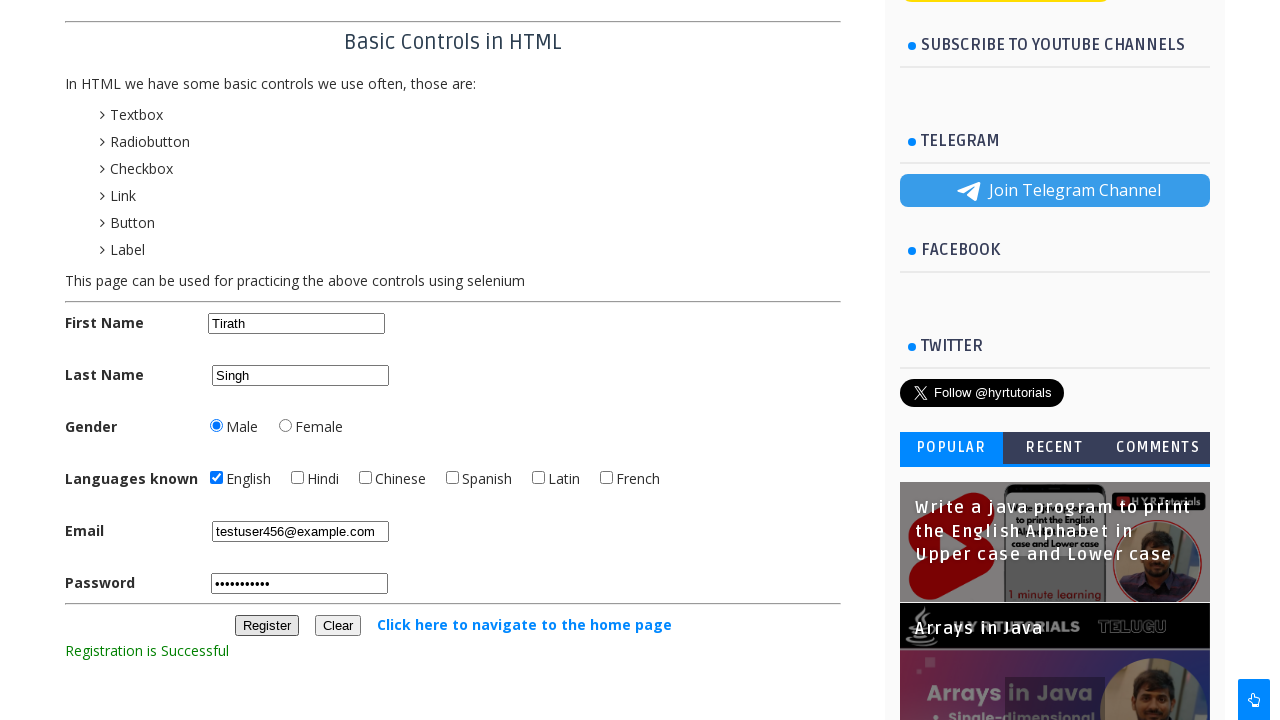